Tests interaction with a web table by verifying the table structure (rows and columns) and accessing specific cell data on an automation practice page.

Starting URL: https://rahulshettyacademy.com/AutomationPractice/

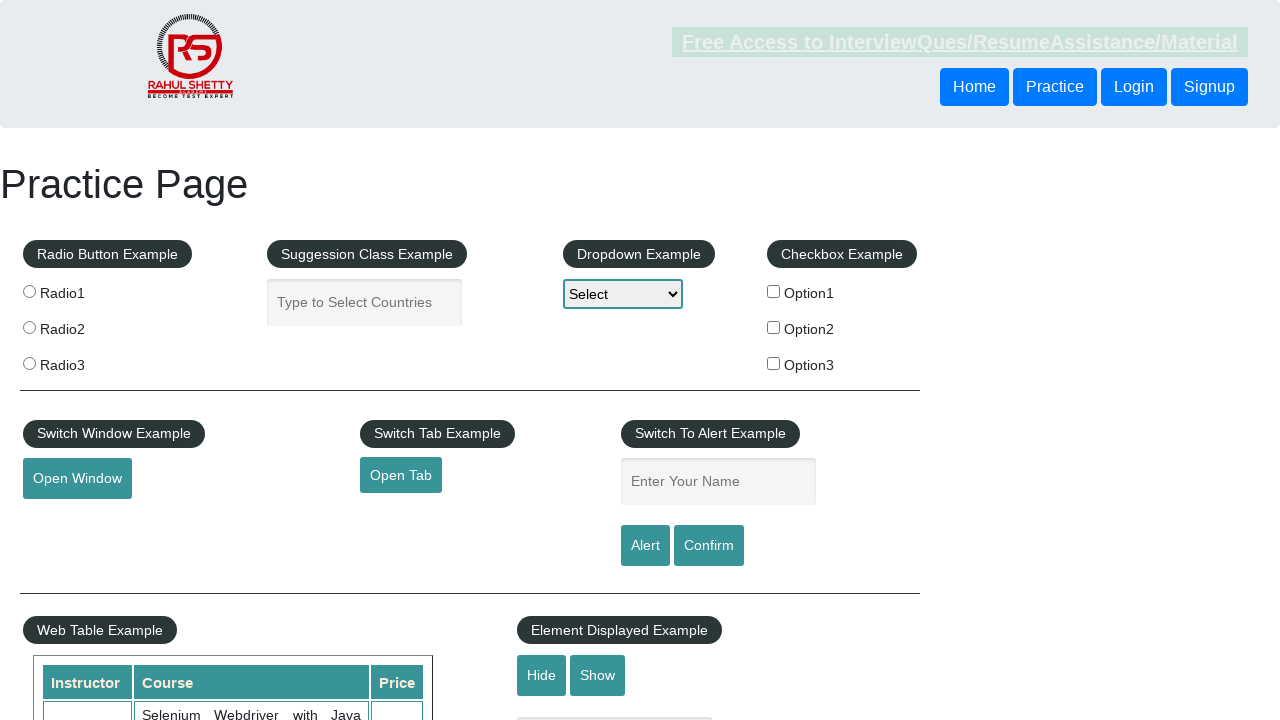

Waited for courses table to be visible
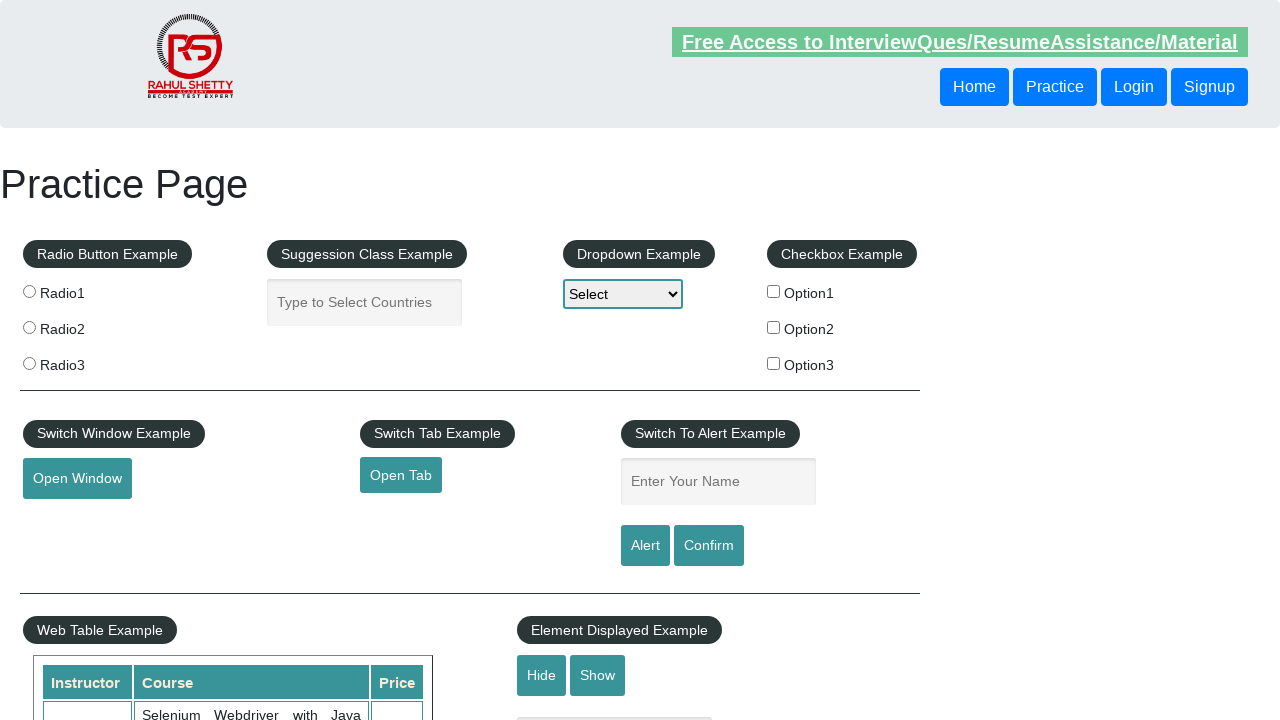

Verified table rows exist and first row is loaded
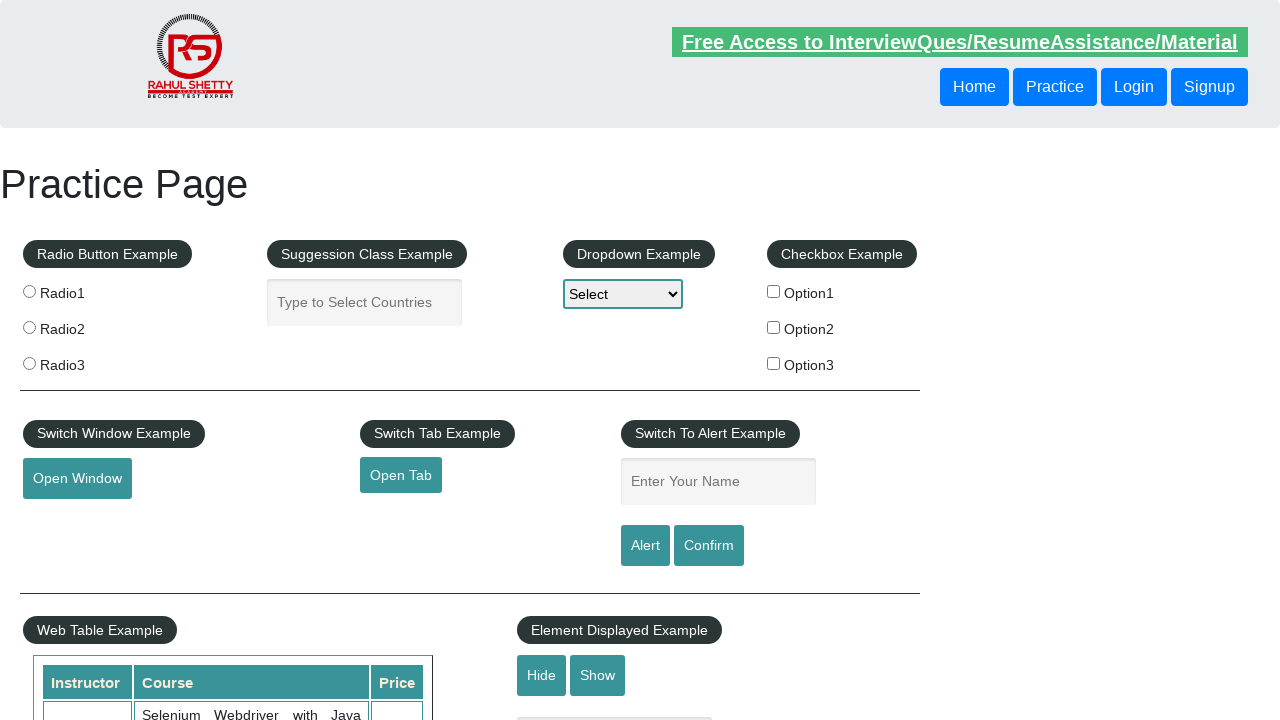

Verified column headers exist in table
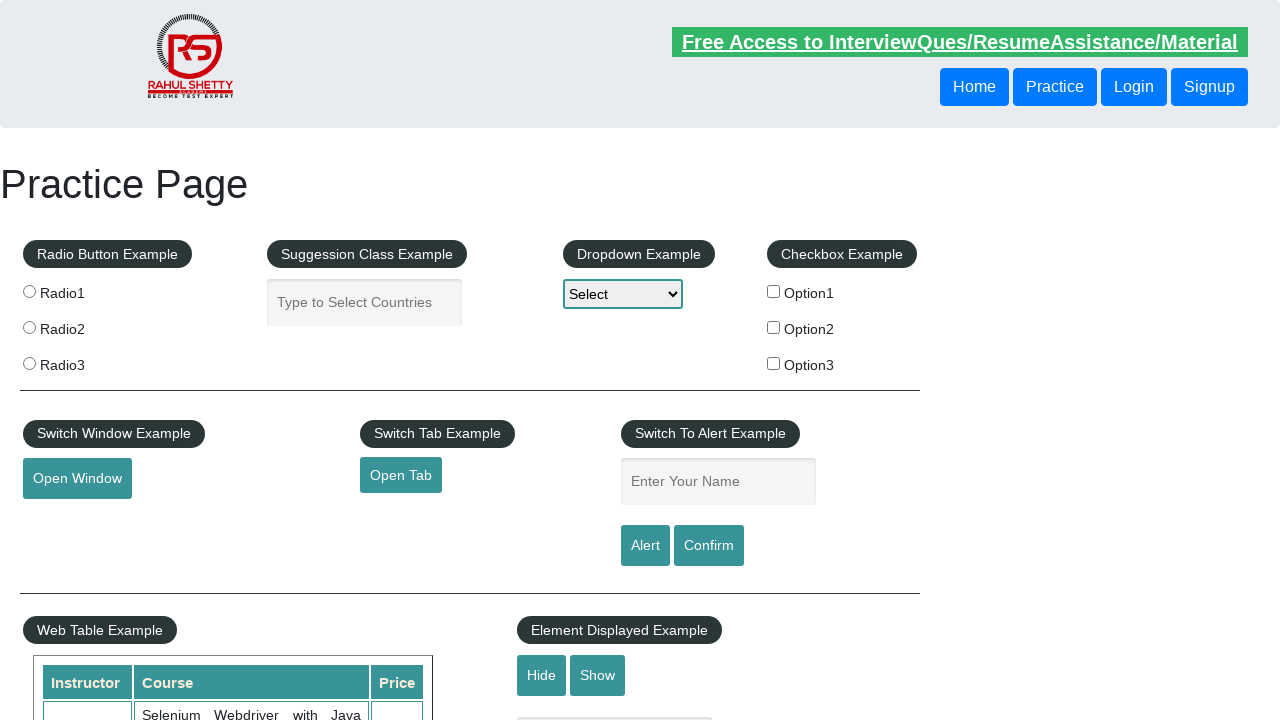

Accessed specific cell at row 3, column 2
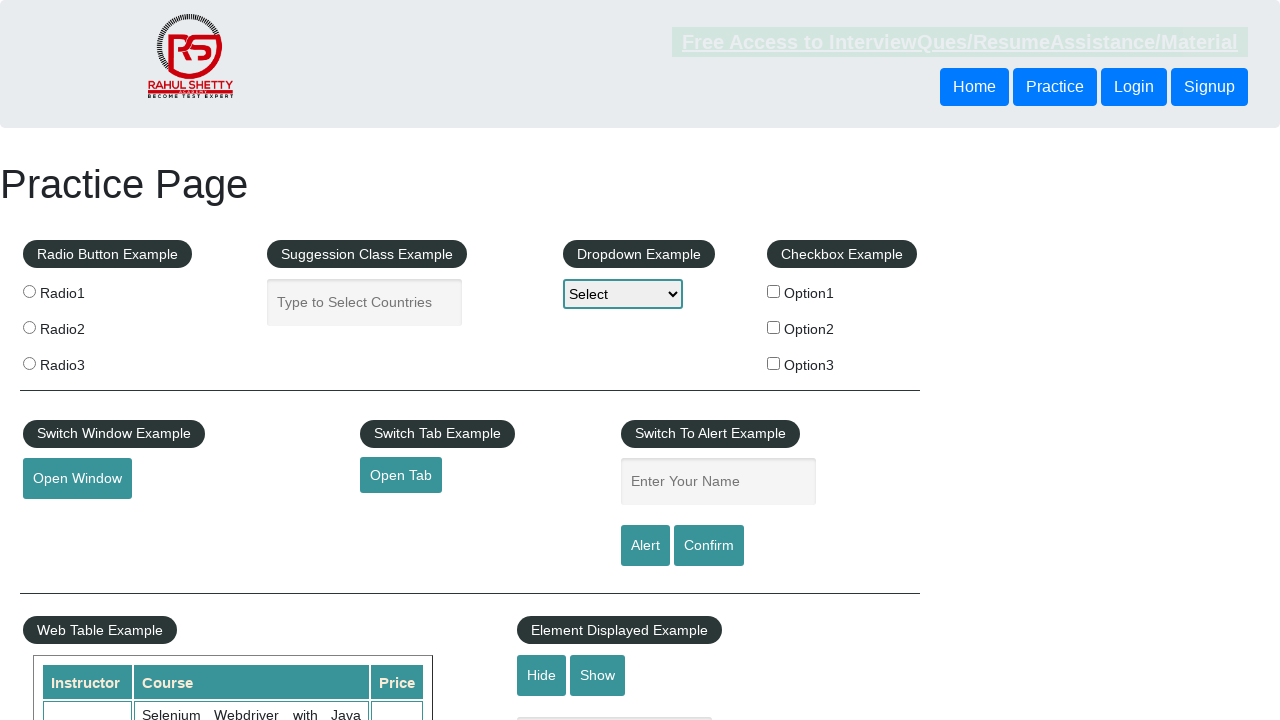

Accessed cell at row 5, column 1
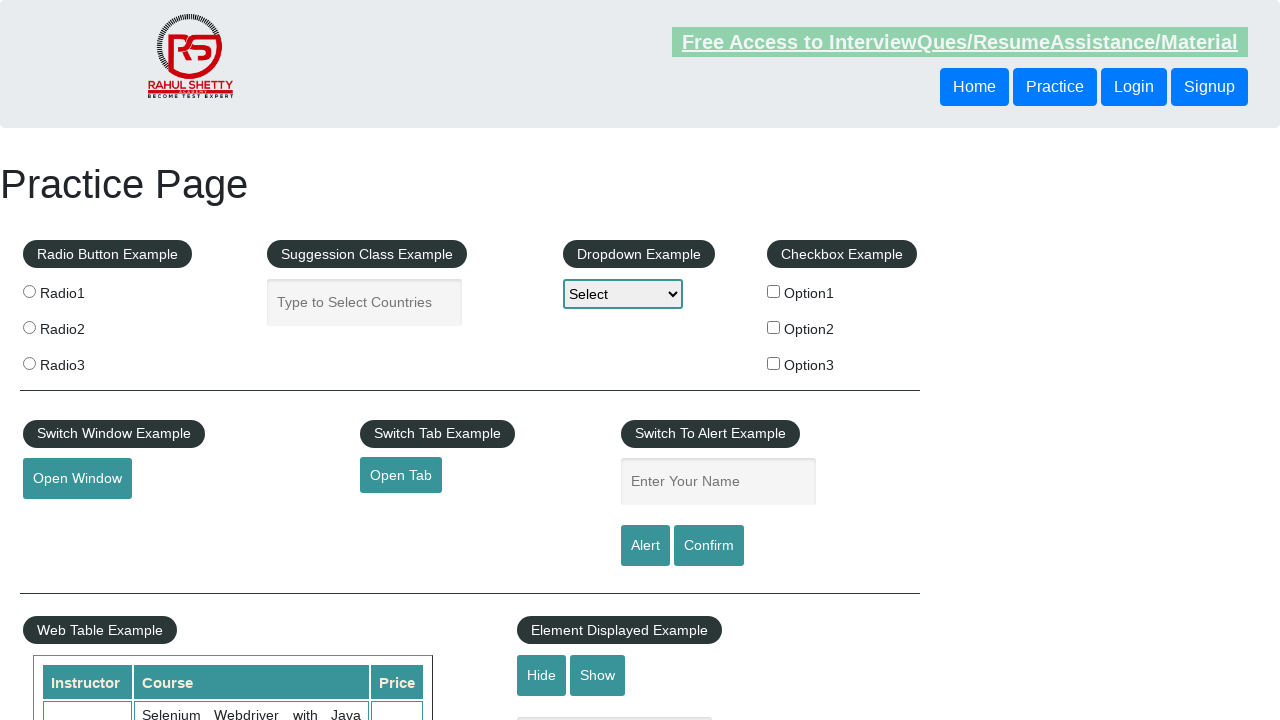

Accessed cell at row 5, column 2
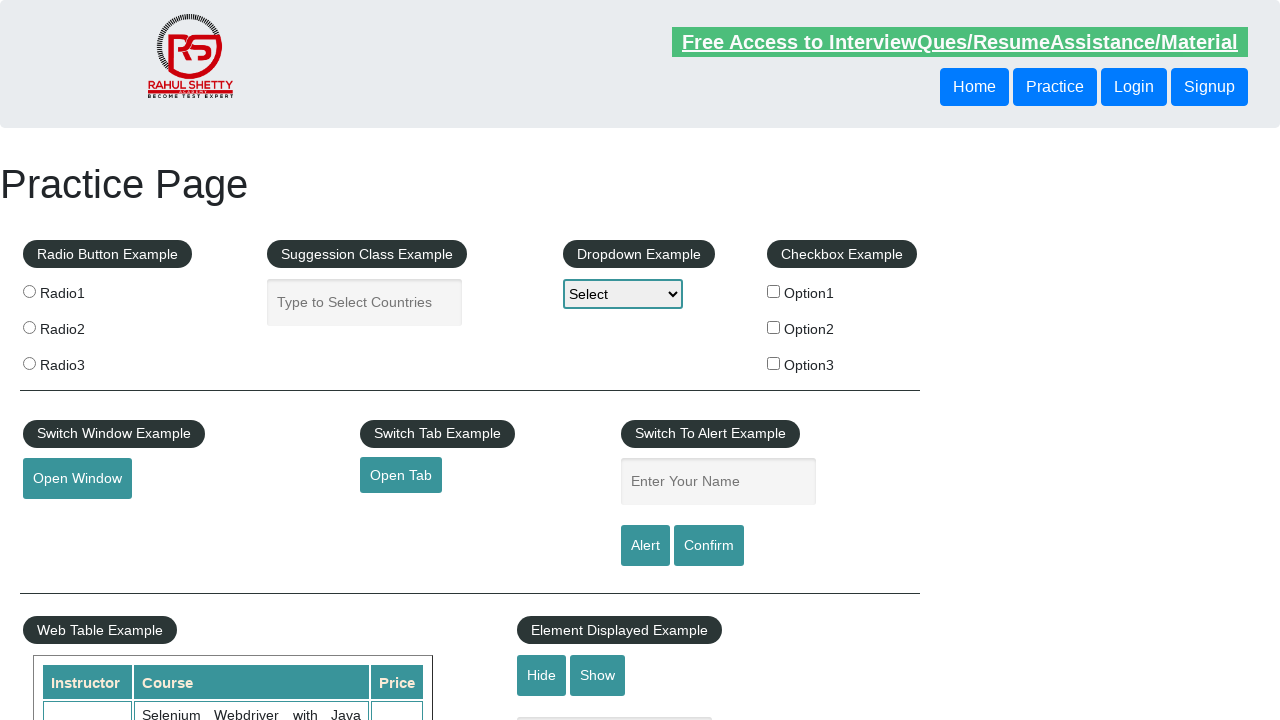

Accessed cell at row 5, column 3
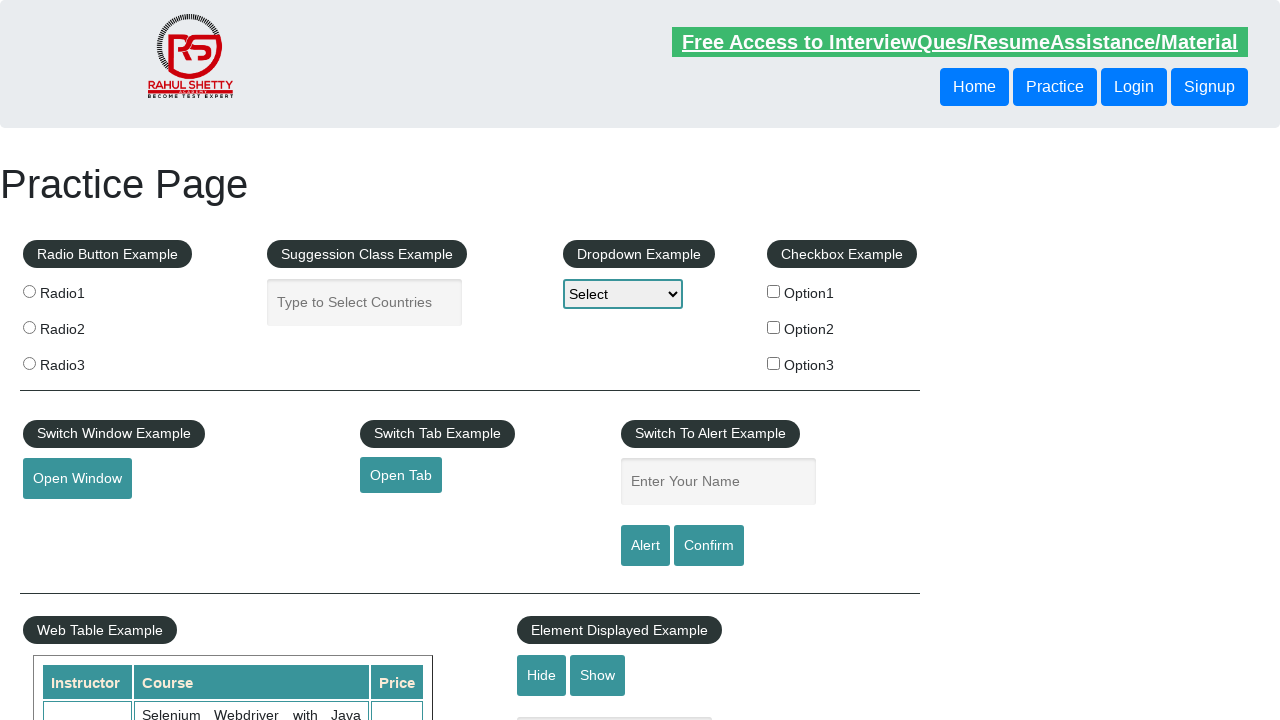

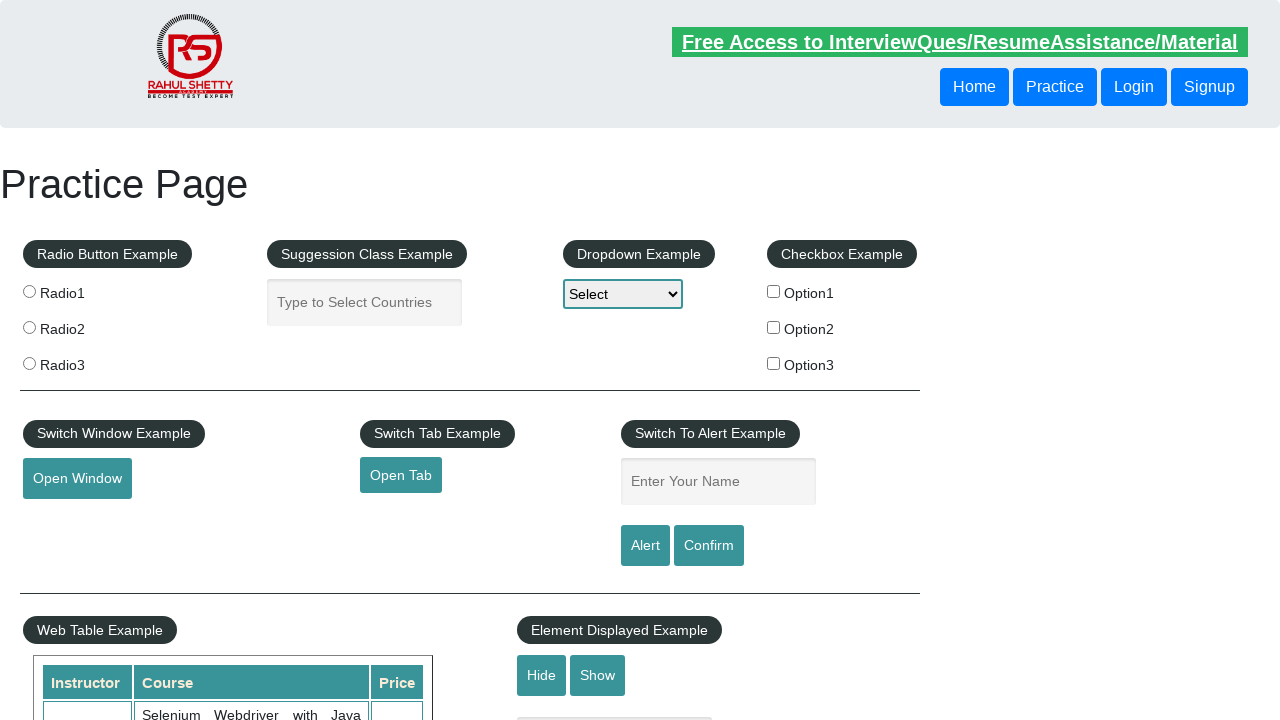